Navigates to a wedding venue listing page on mariages.net and verifies that venue listing tiles are displayed with clickable links.

Starting URL: https://www.mariages.net/busc.php?id_grupo=1&id_sector=31&showmode=list&NumPage=1&userSearch=1&isNearby=0&priceType=menu

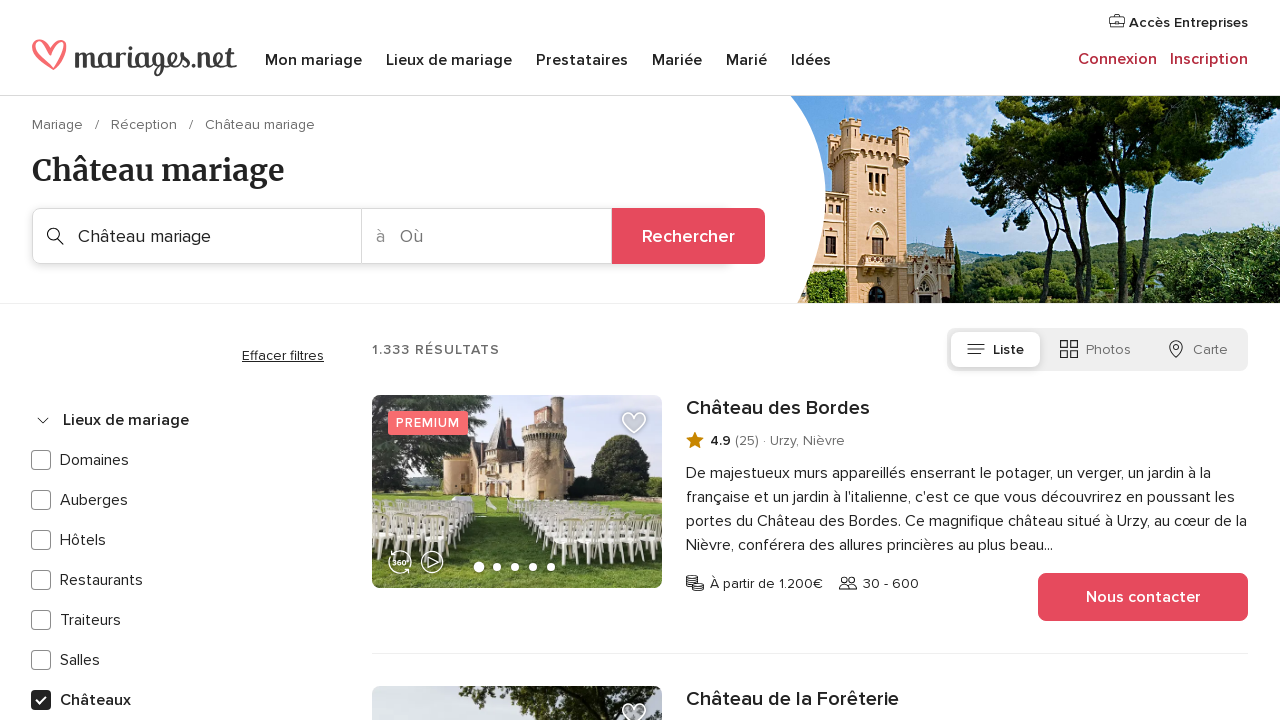

Waited for venue listing tiles to load
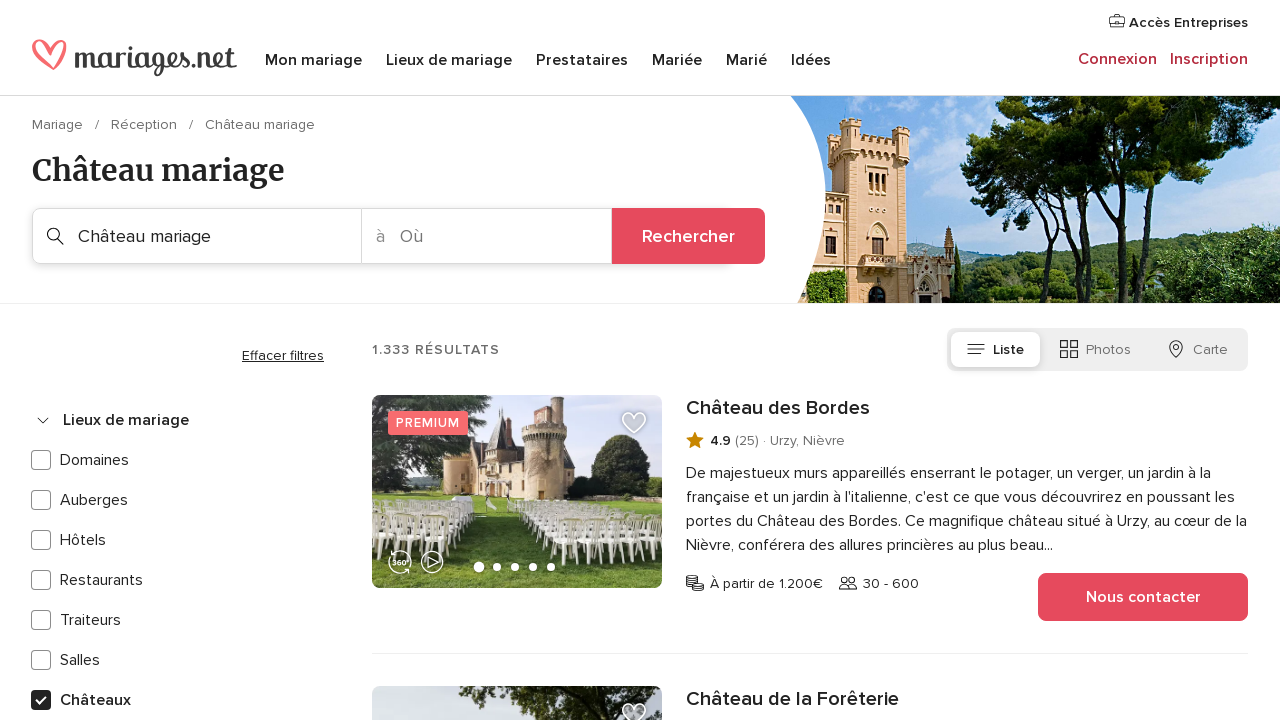

Located all venue listing tile links
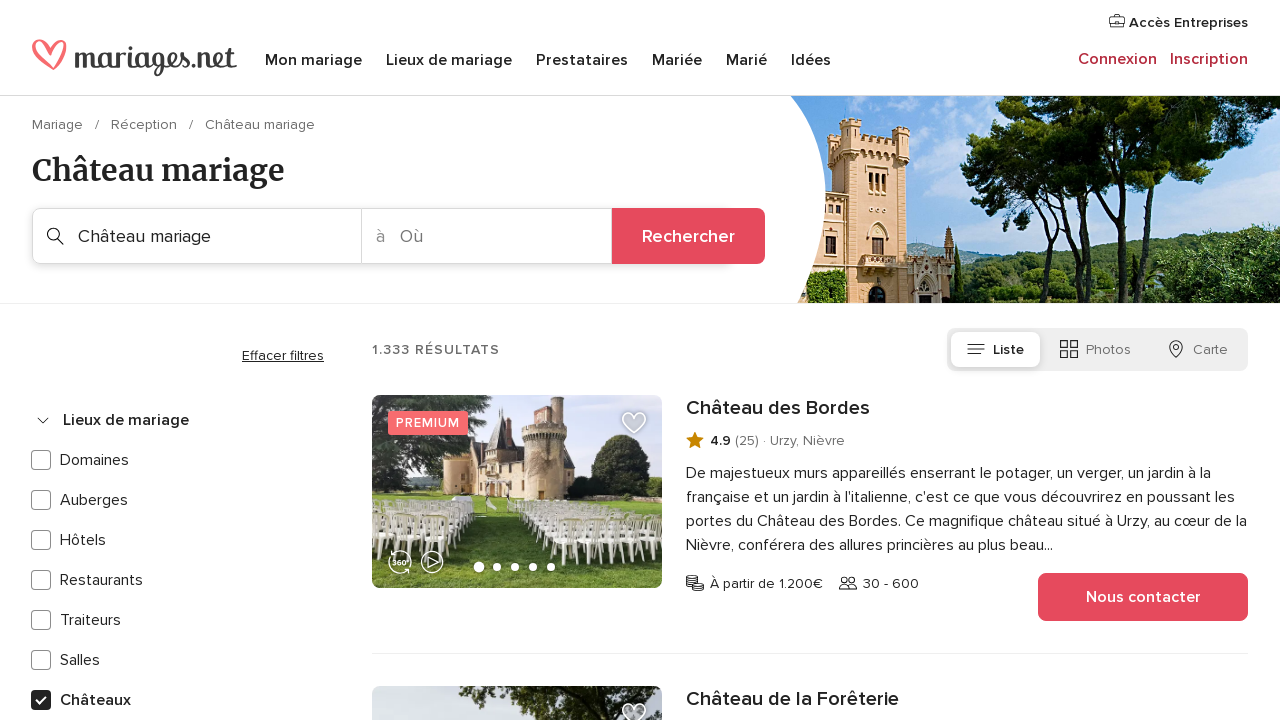

First venue link became visible
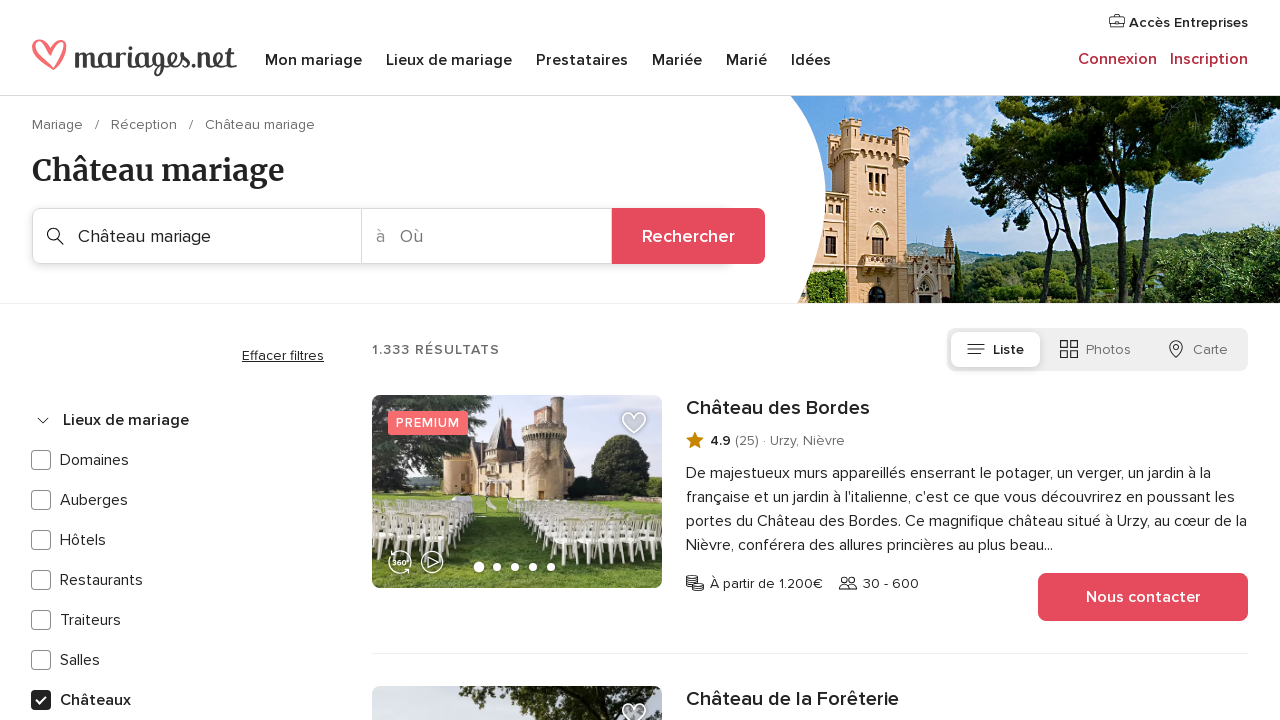

Clicked on the first venue listing tile at (967, 408) on .app-vendor-tile a >> nth=0
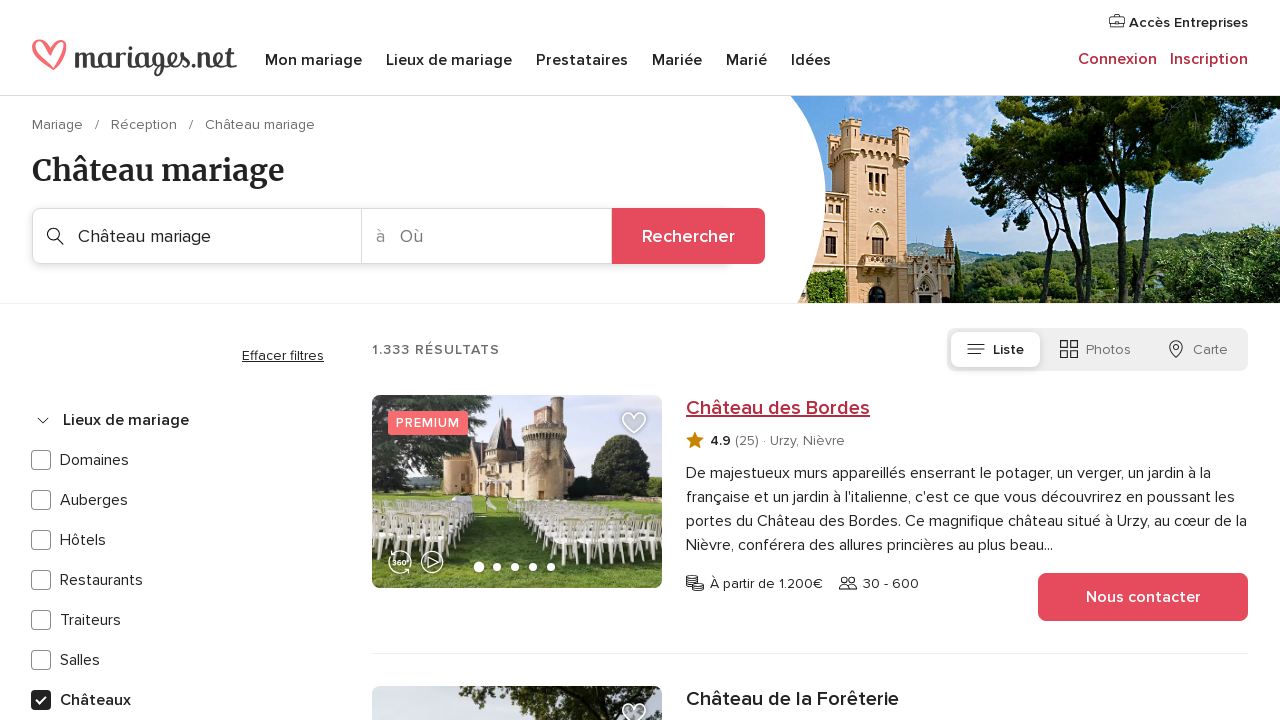

Venue detail page loaded successfully
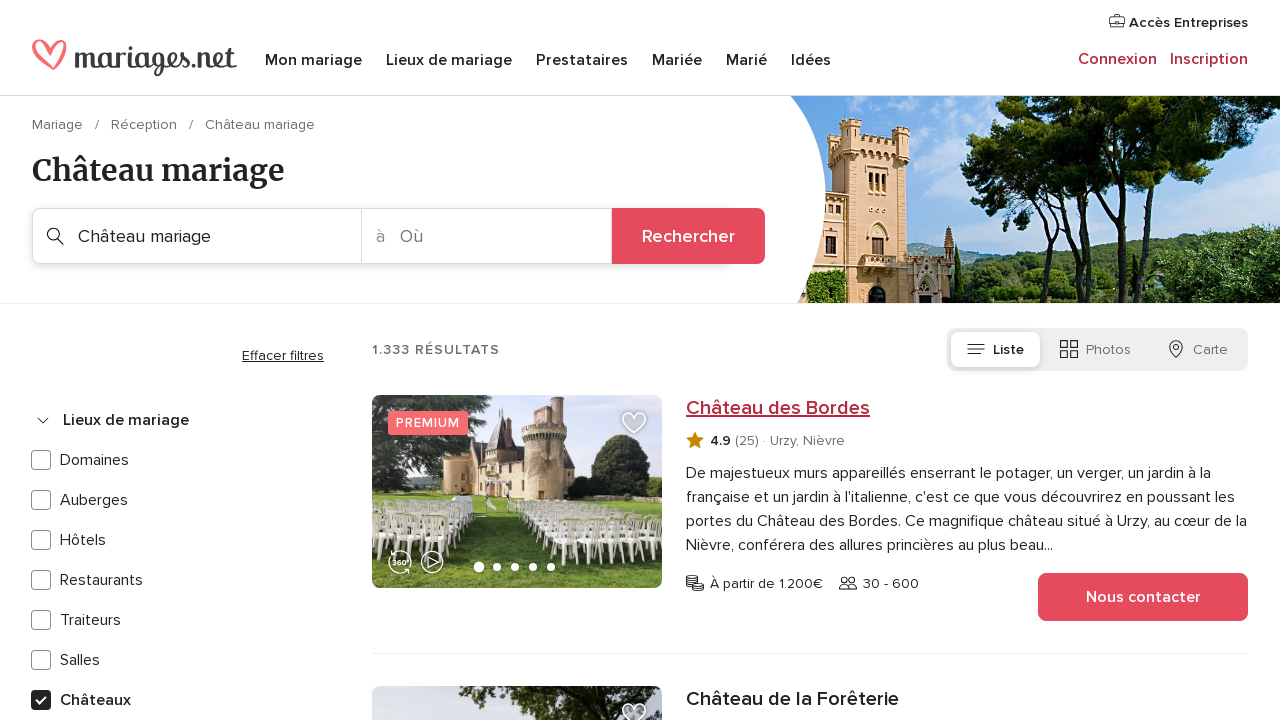

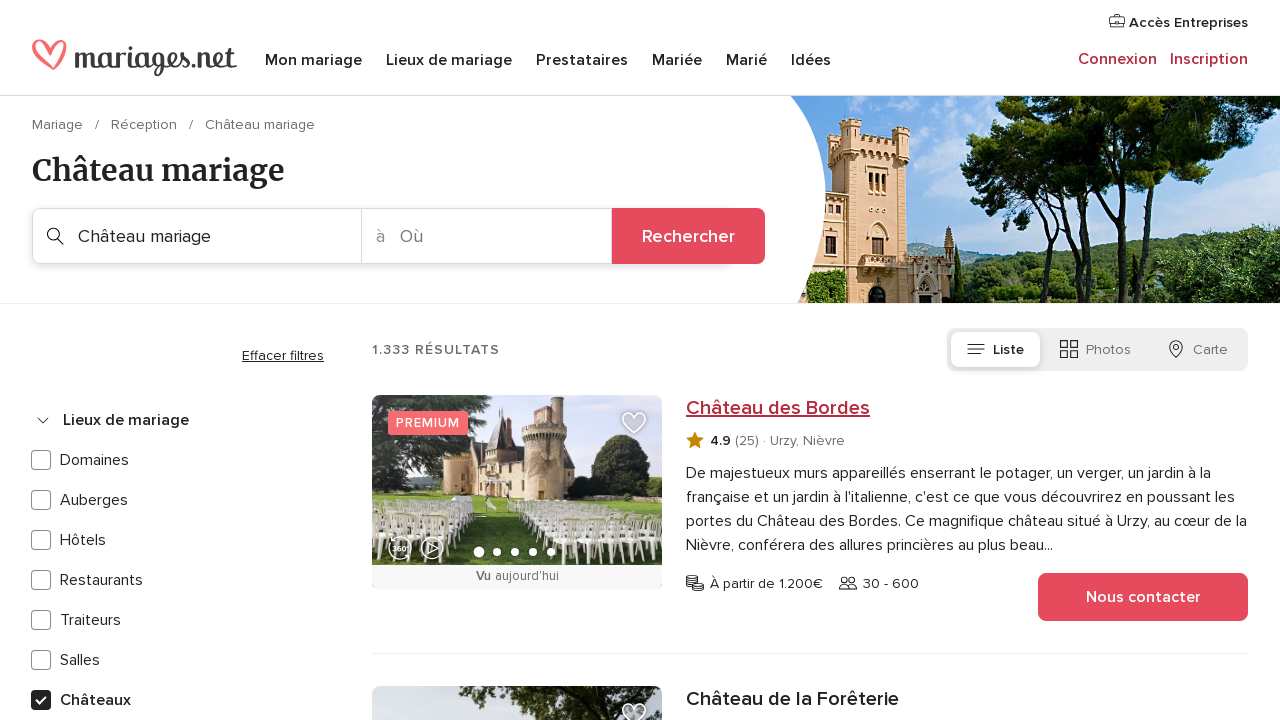